Tests weather website functionality by searching for a city and extracting weather information including current temperature, conditions, and 3-day forecast

Starting URL: https://www.tempo.com/

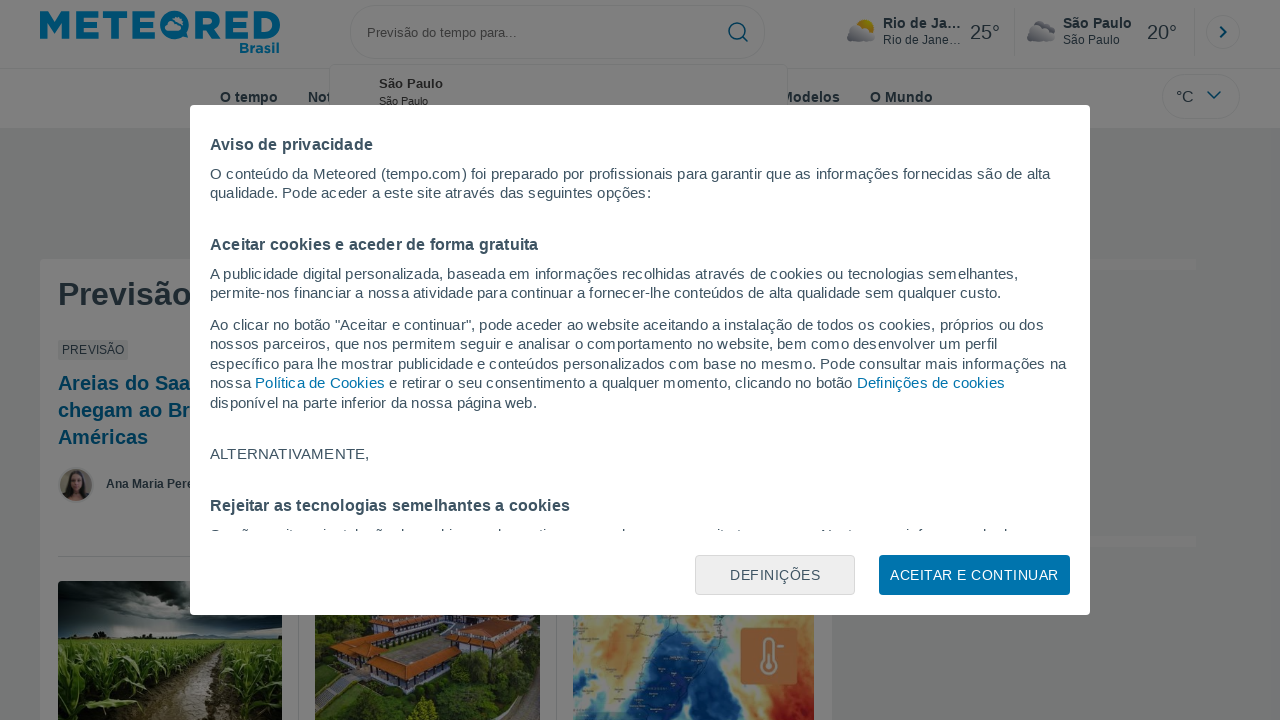

Filled search field with 'Oriente' on #search_pc
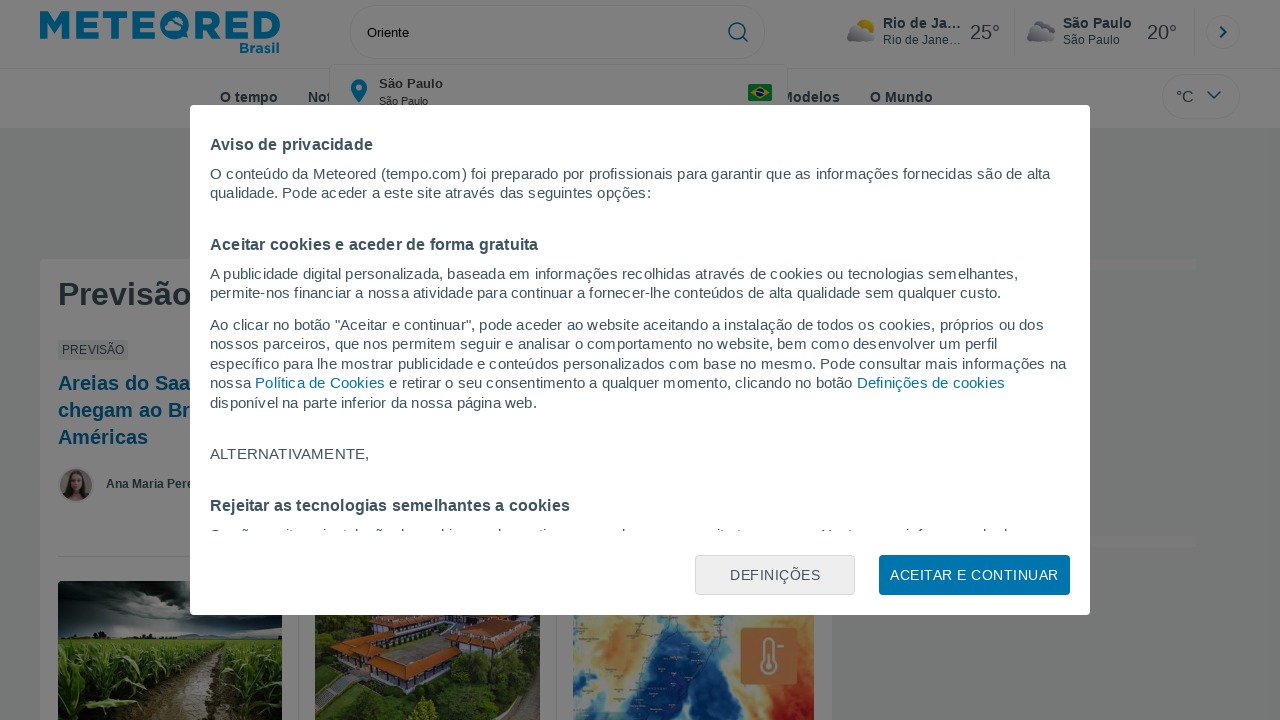

Pressed Enter to search for city on #search_pc
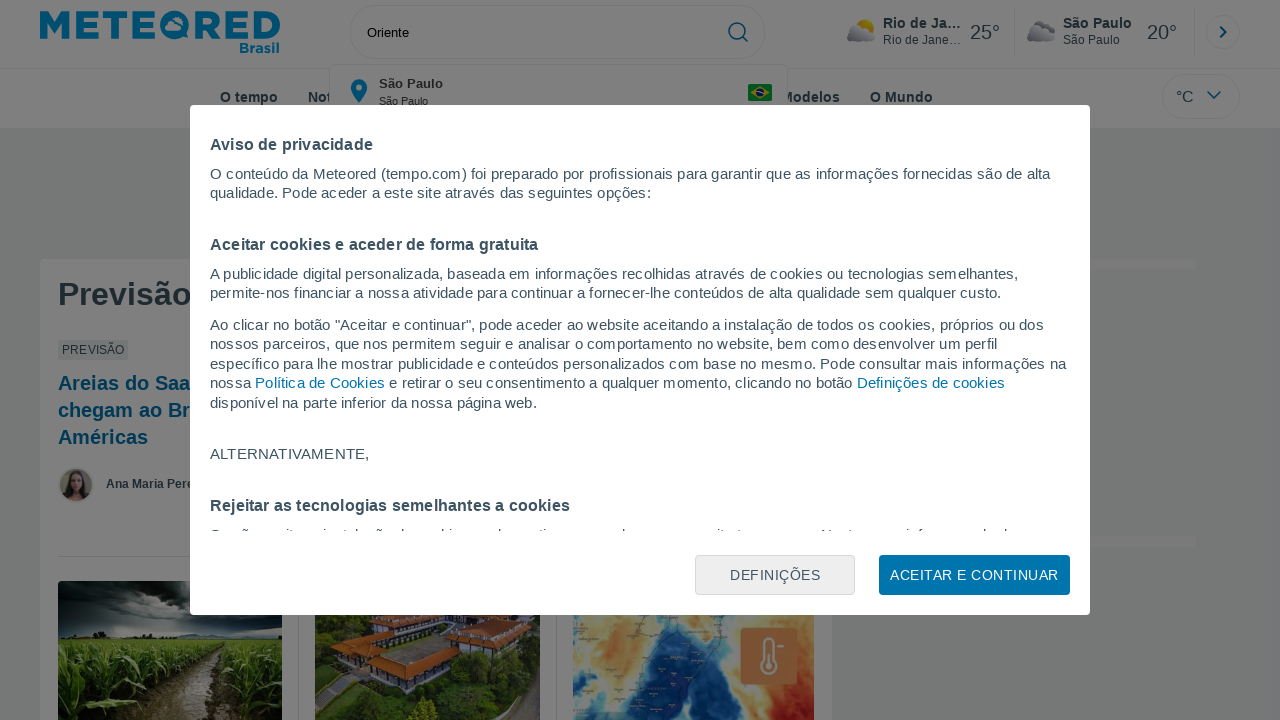

Waited for current temperature element to load
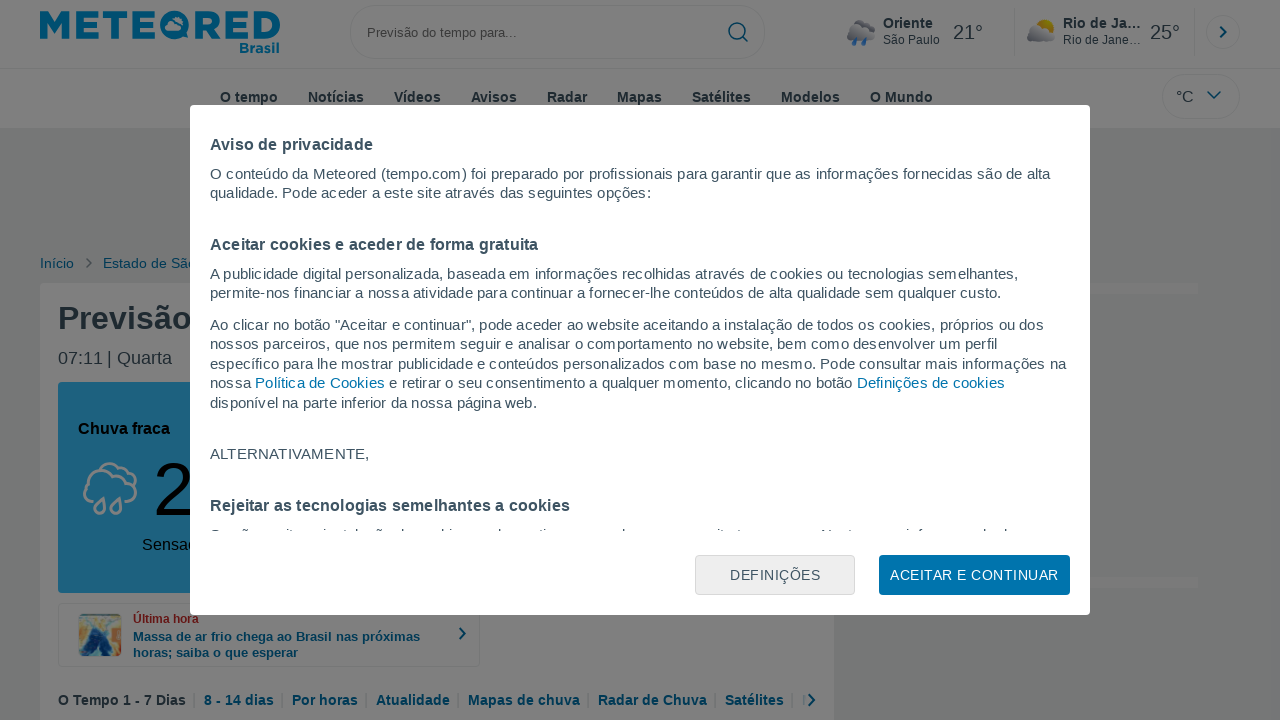

Waited for weather conditions element to load
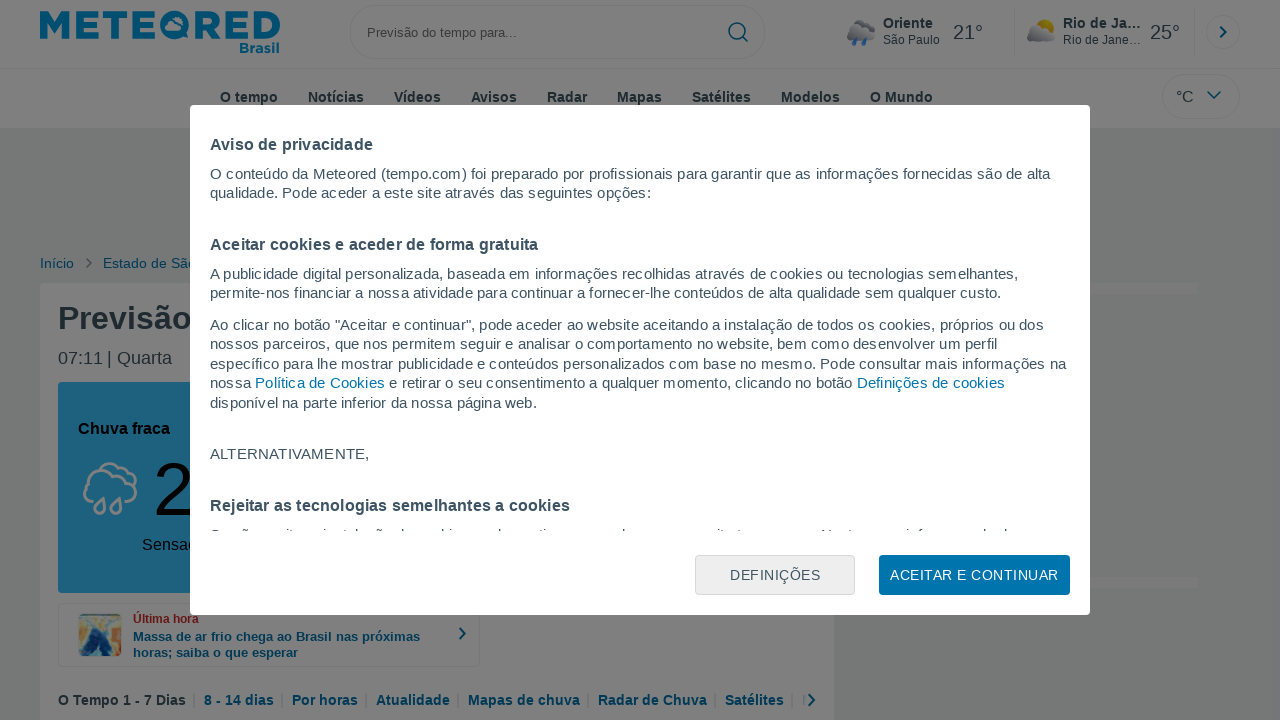

Waited for day 2 forecast element to load
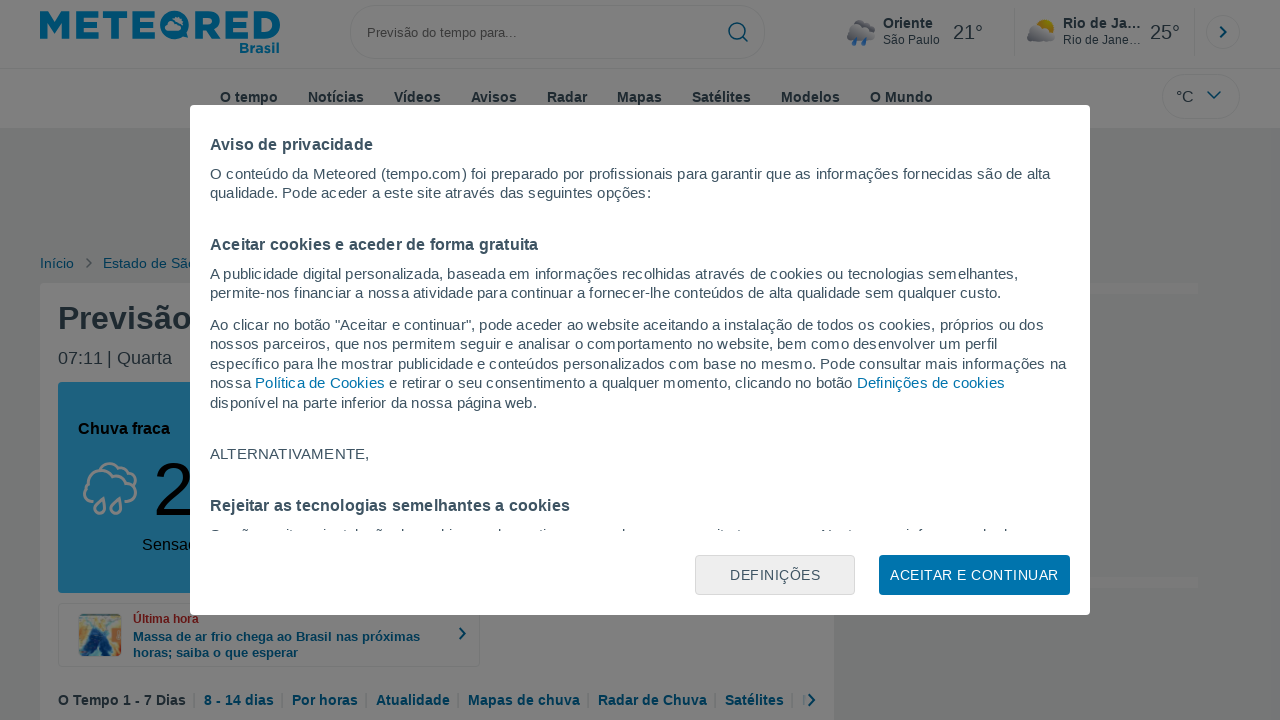

Waited for day 3 forecast element to load
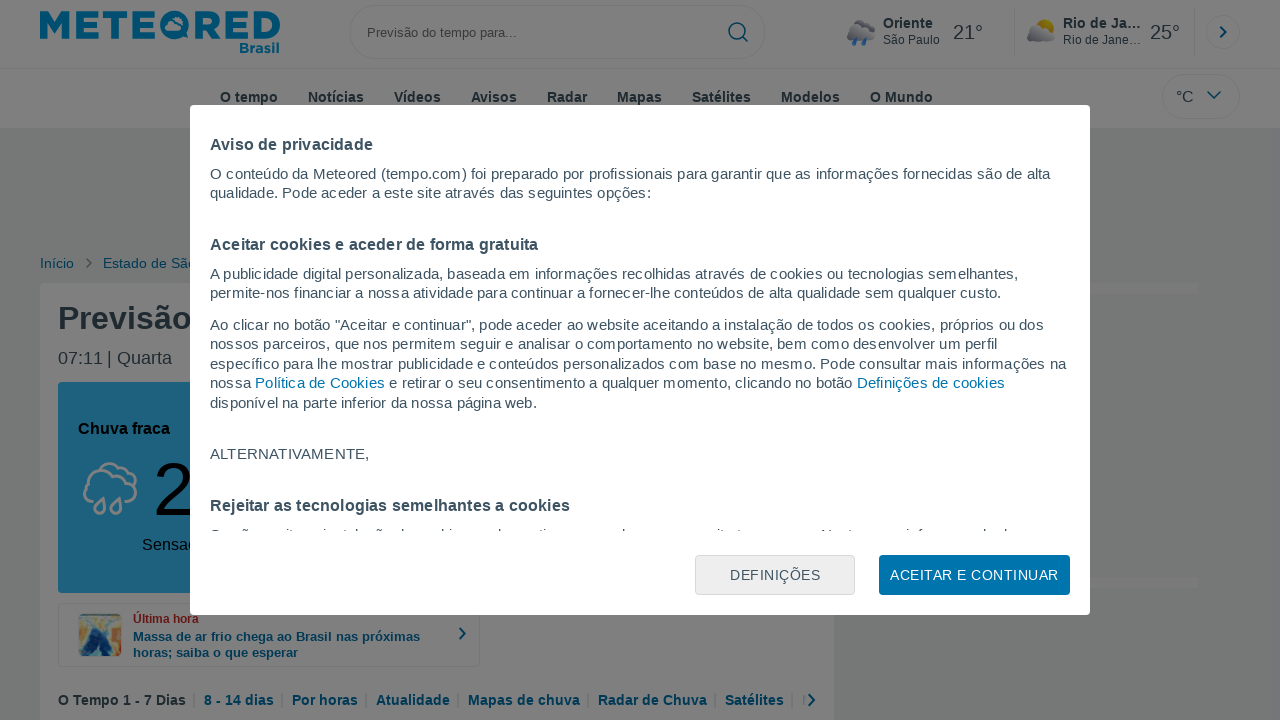

Waited for day 4 forecast element to load
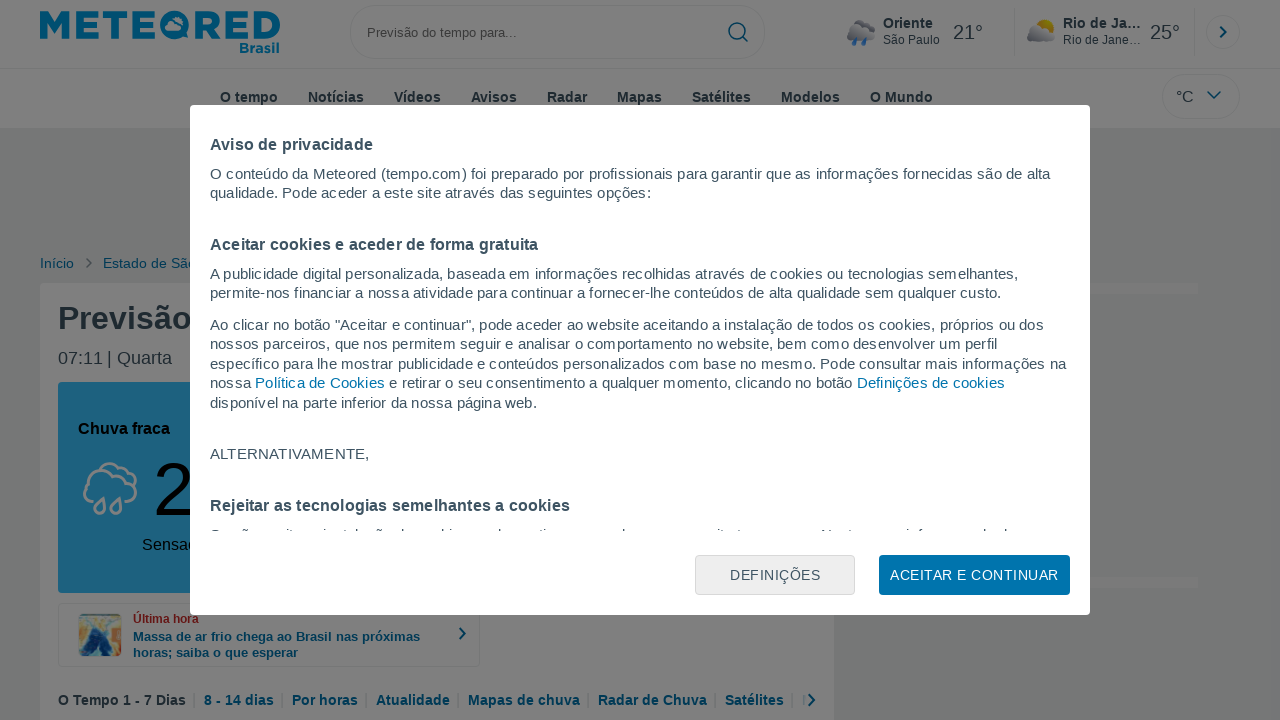

Located current temperature element
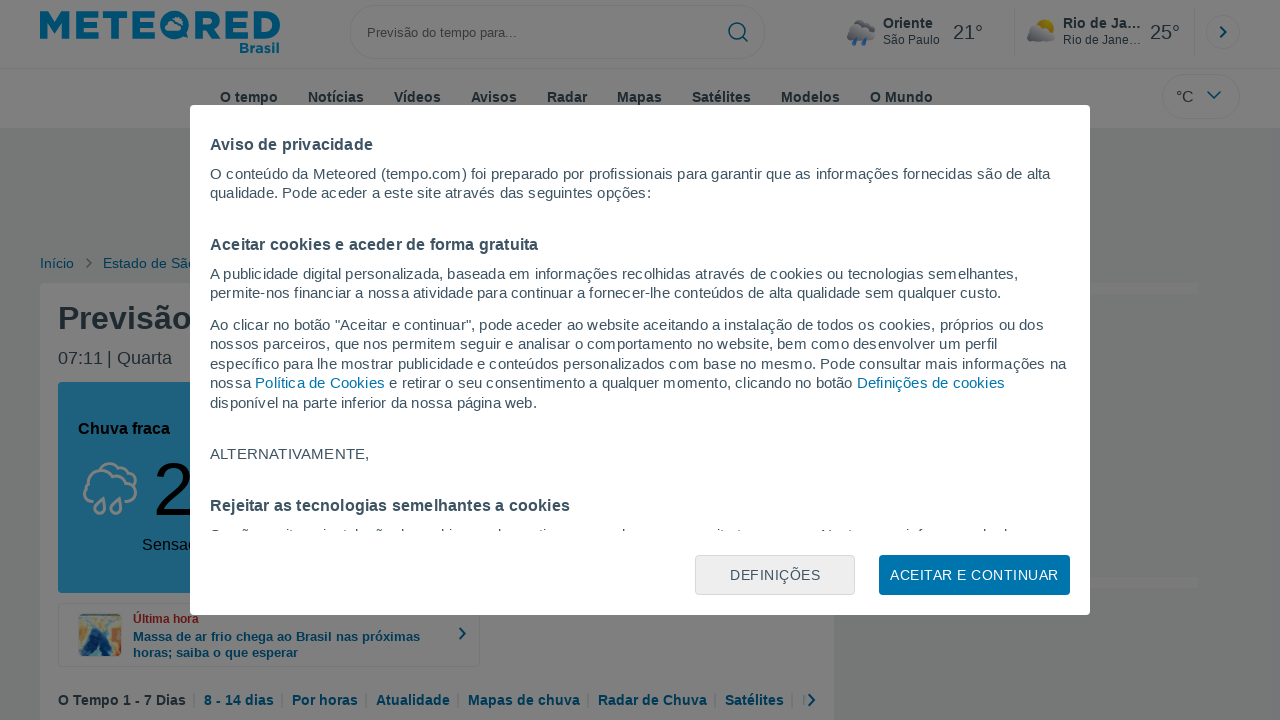

Verified current temperature element is visible
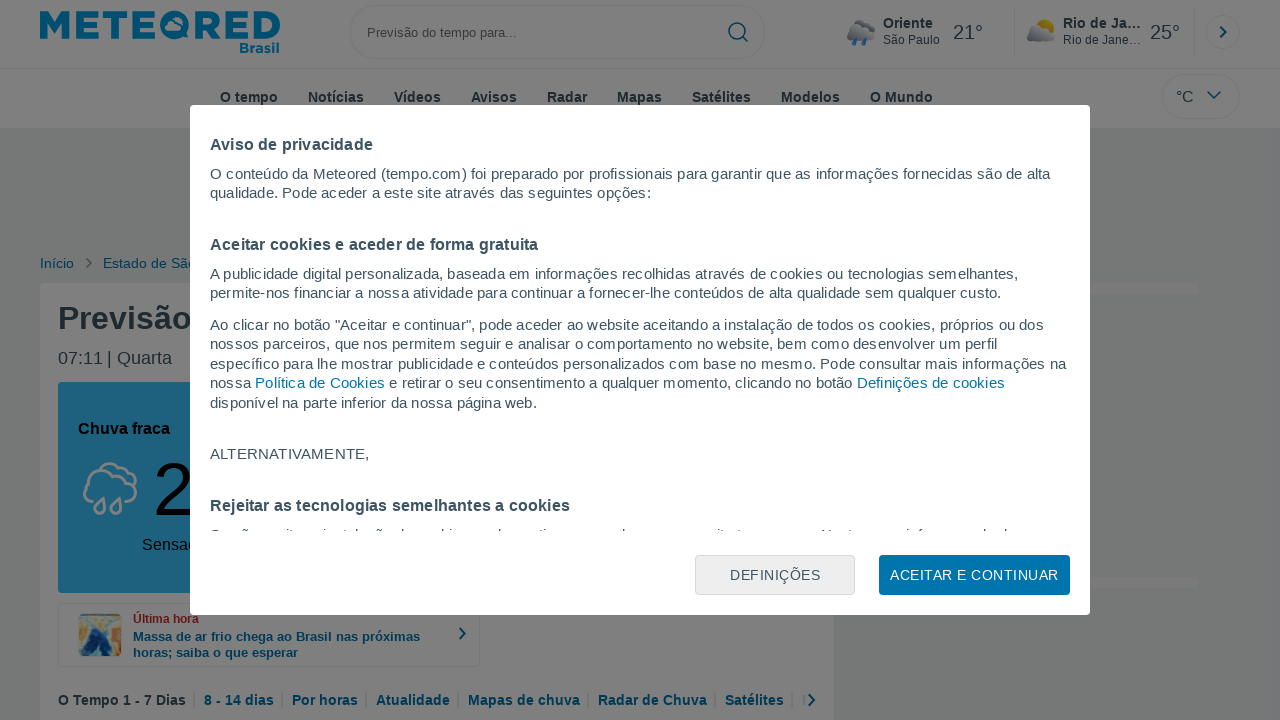

Located current conditions element
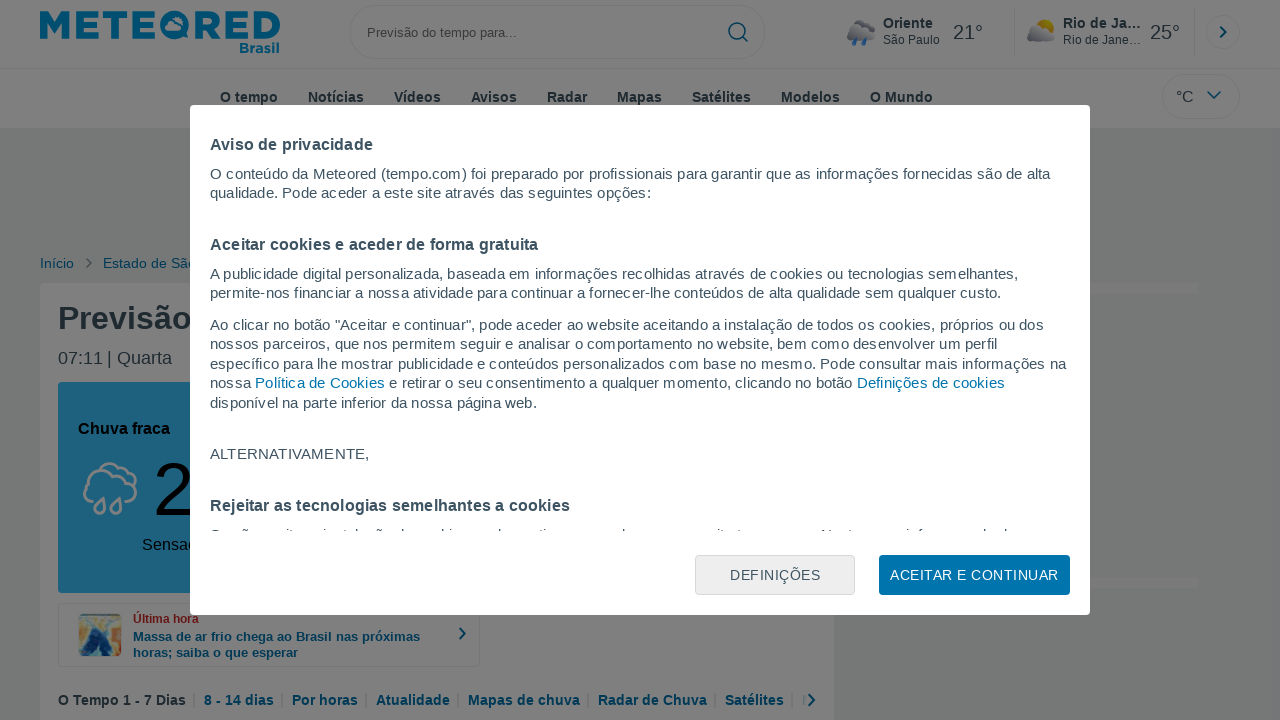

Verified current conditions element is visible
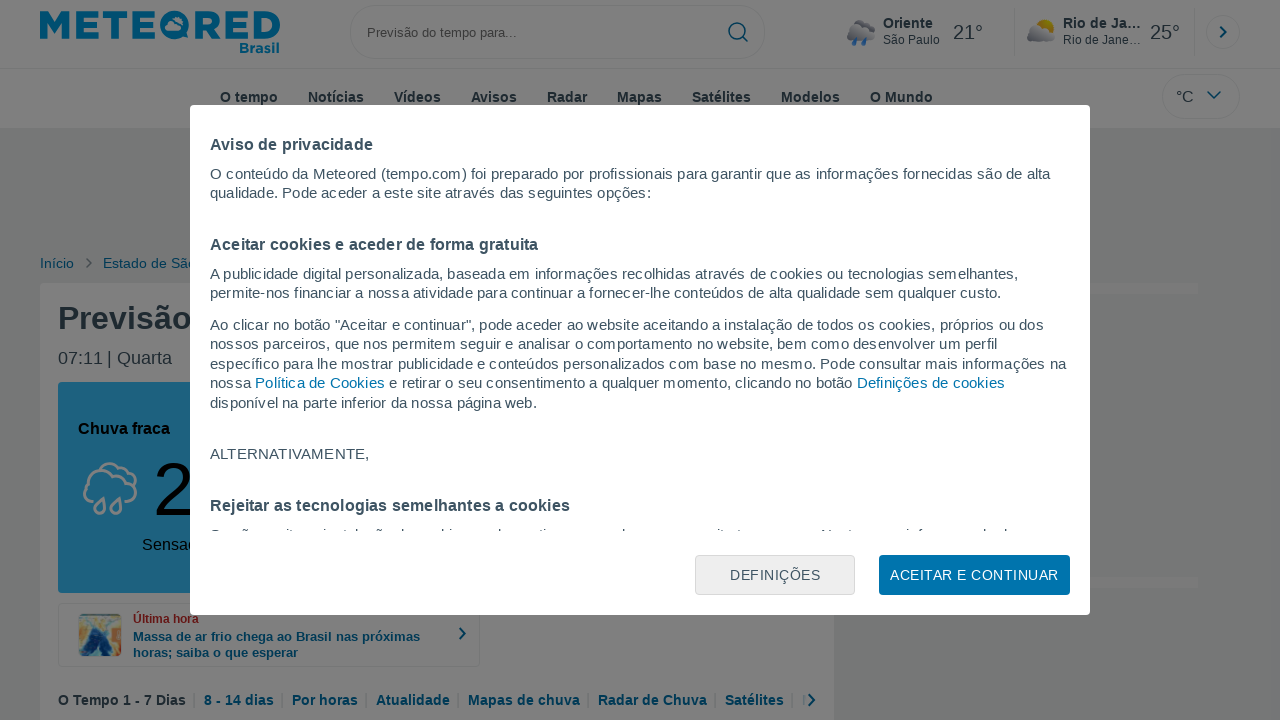

Located day 2 forecast element
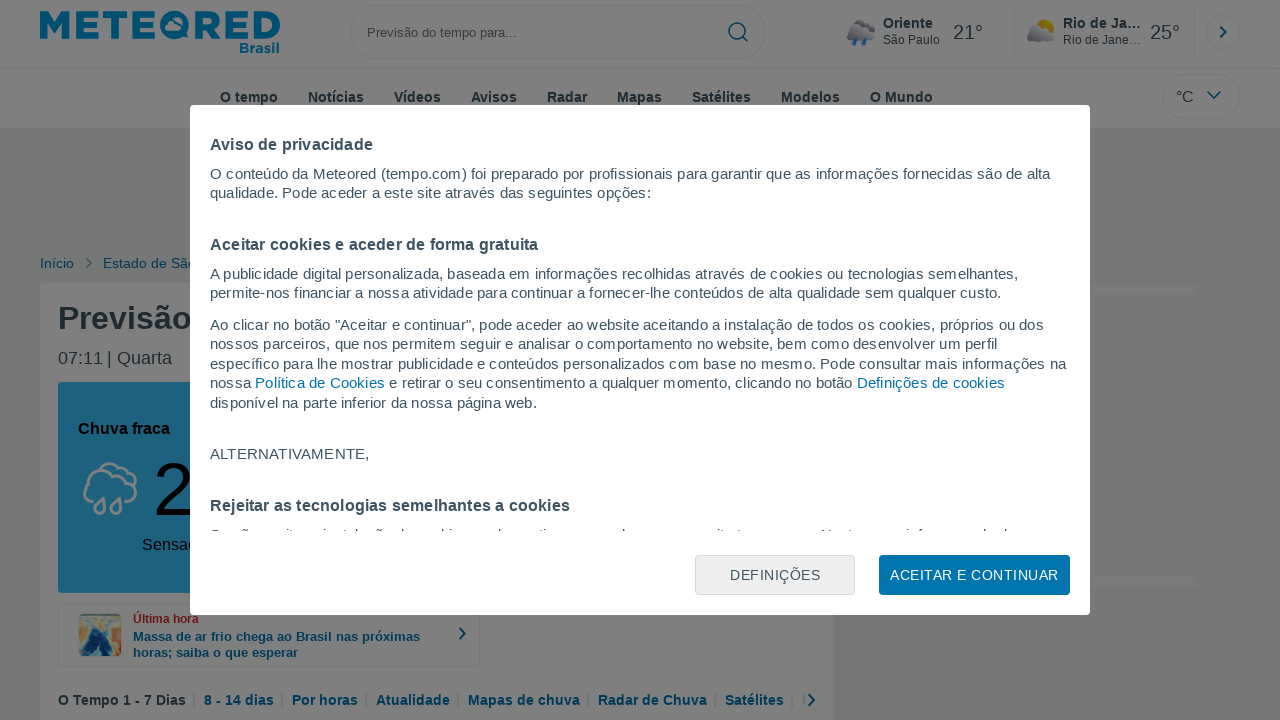

Located day 2 maximum temperature element
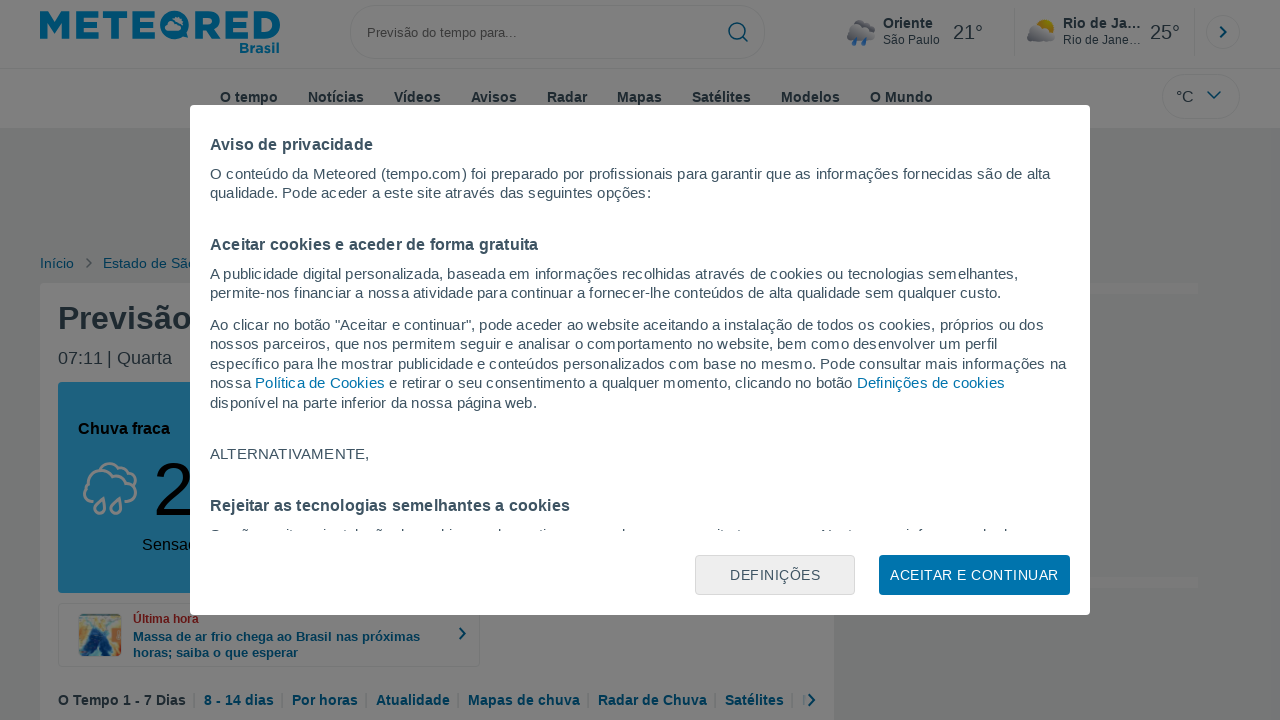

Located day 2 minimum temperature element
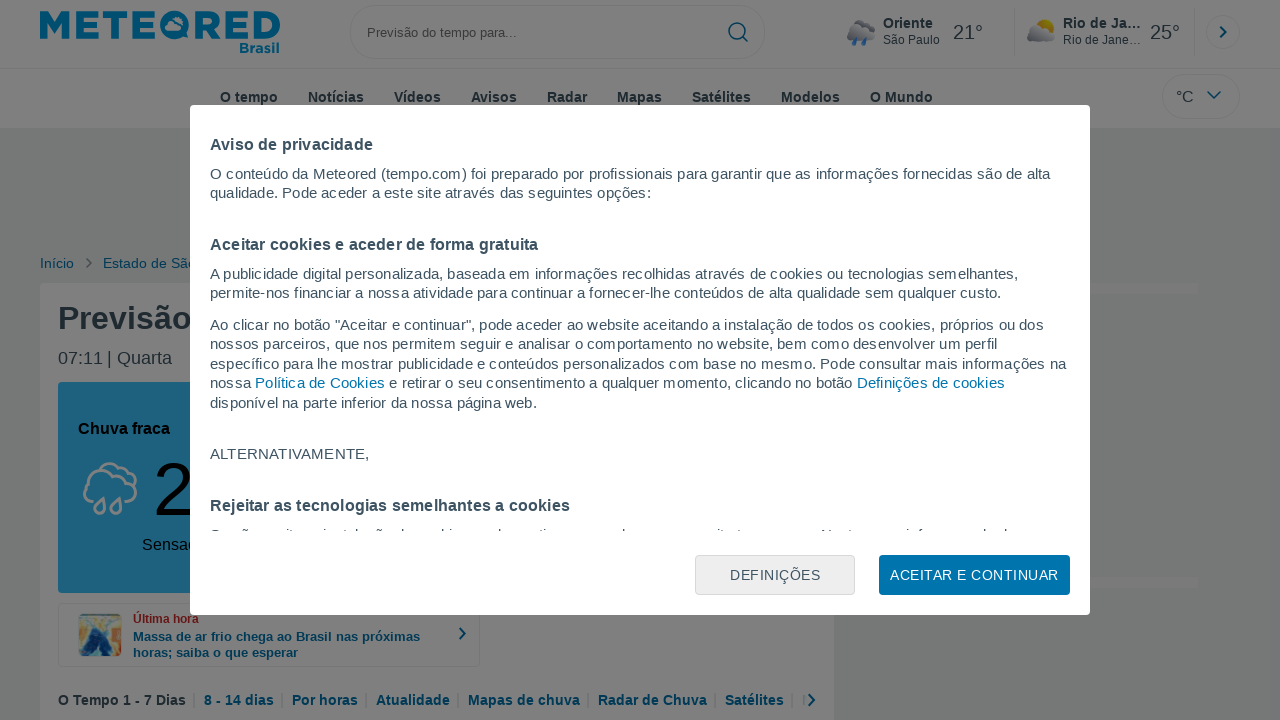

Verified day 2 forecast element is visible
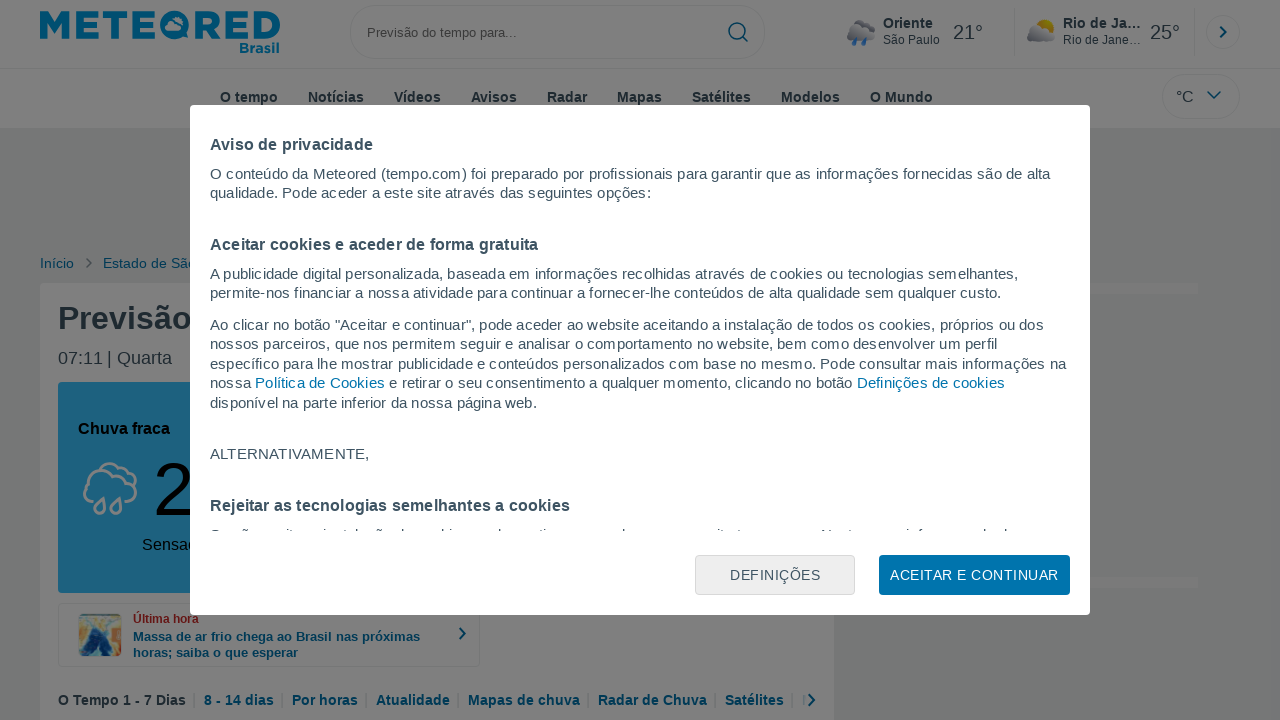

Verified day 2 maximum temperature is visible
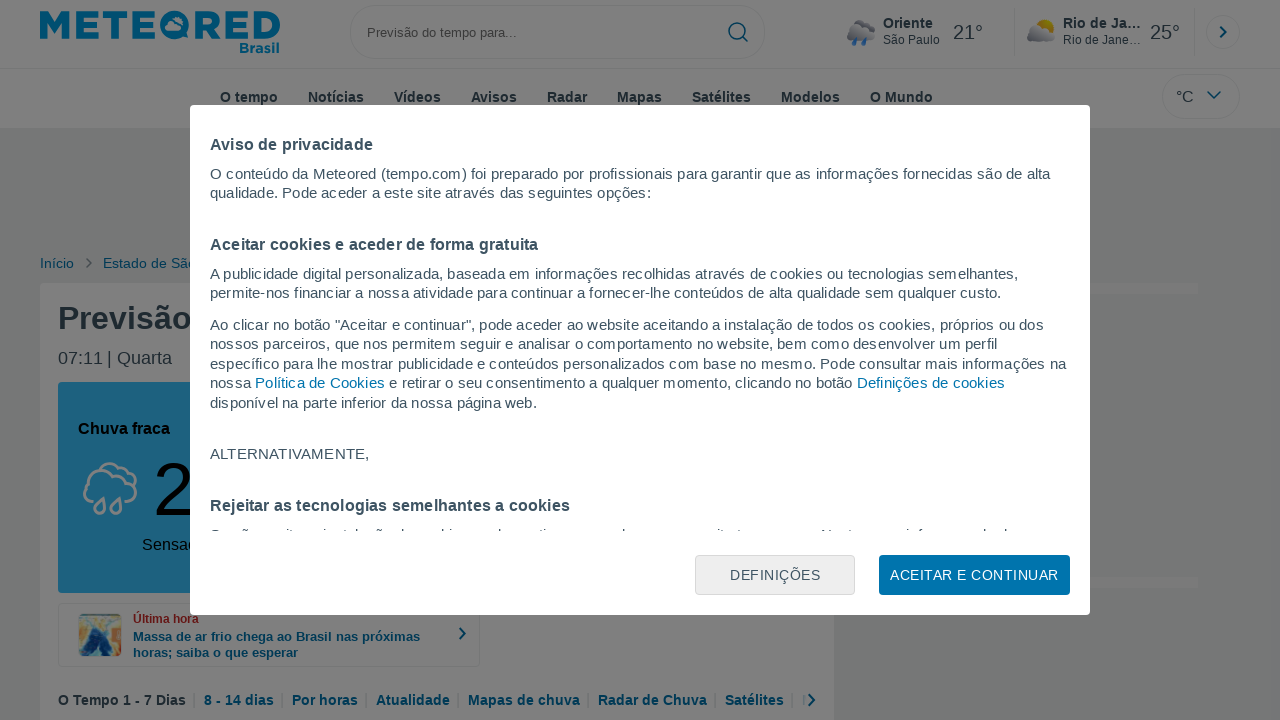

Verified day 2 minimum temperature is visible
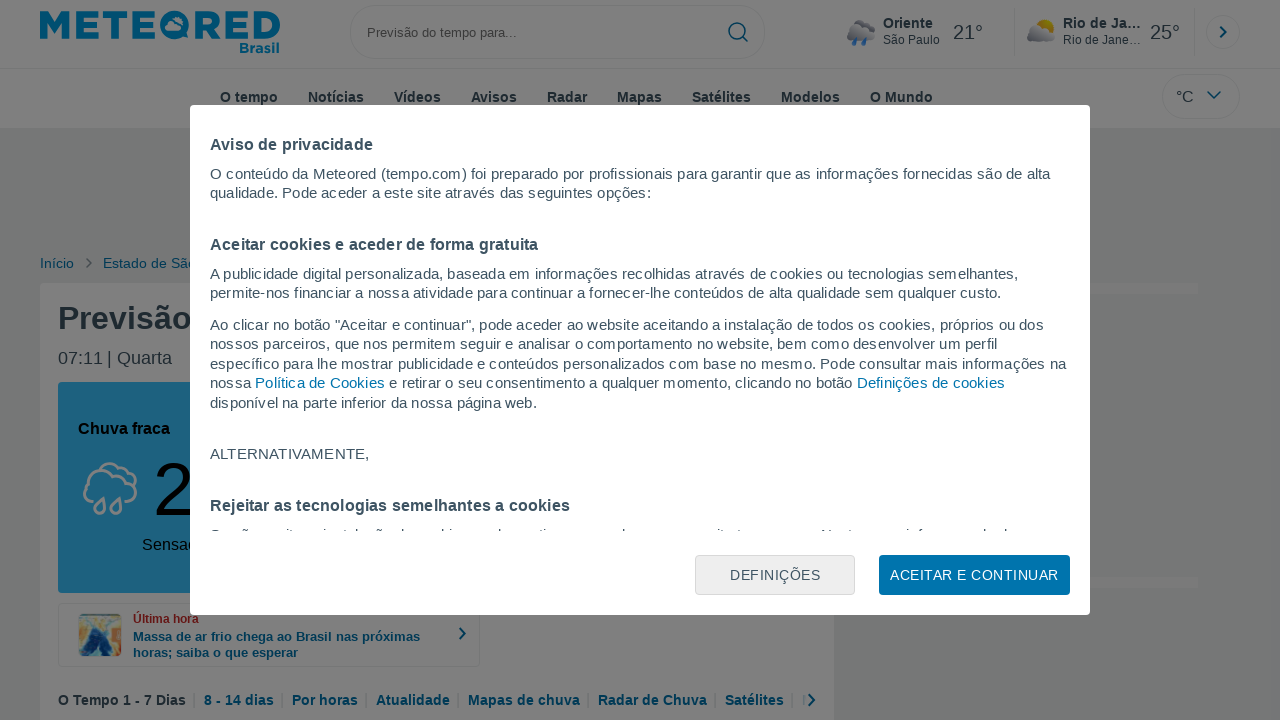

Located day 3 forecast element
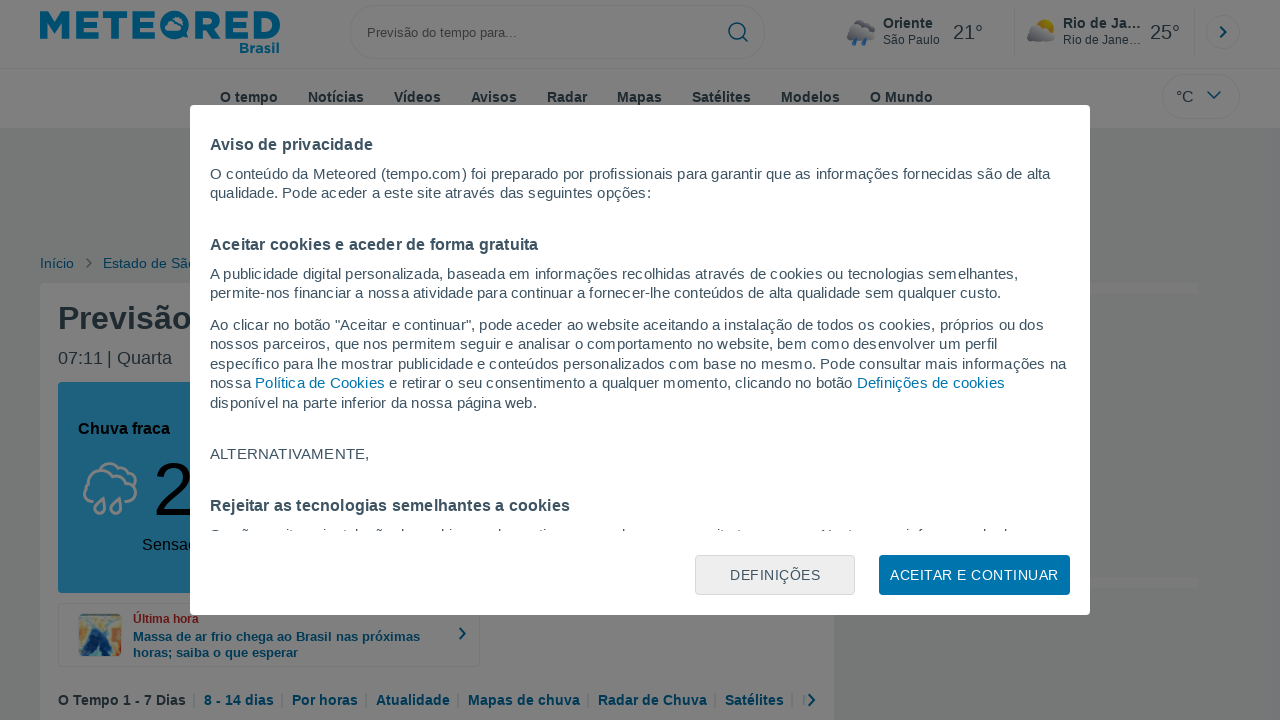

Located day 3 maximum temperature element
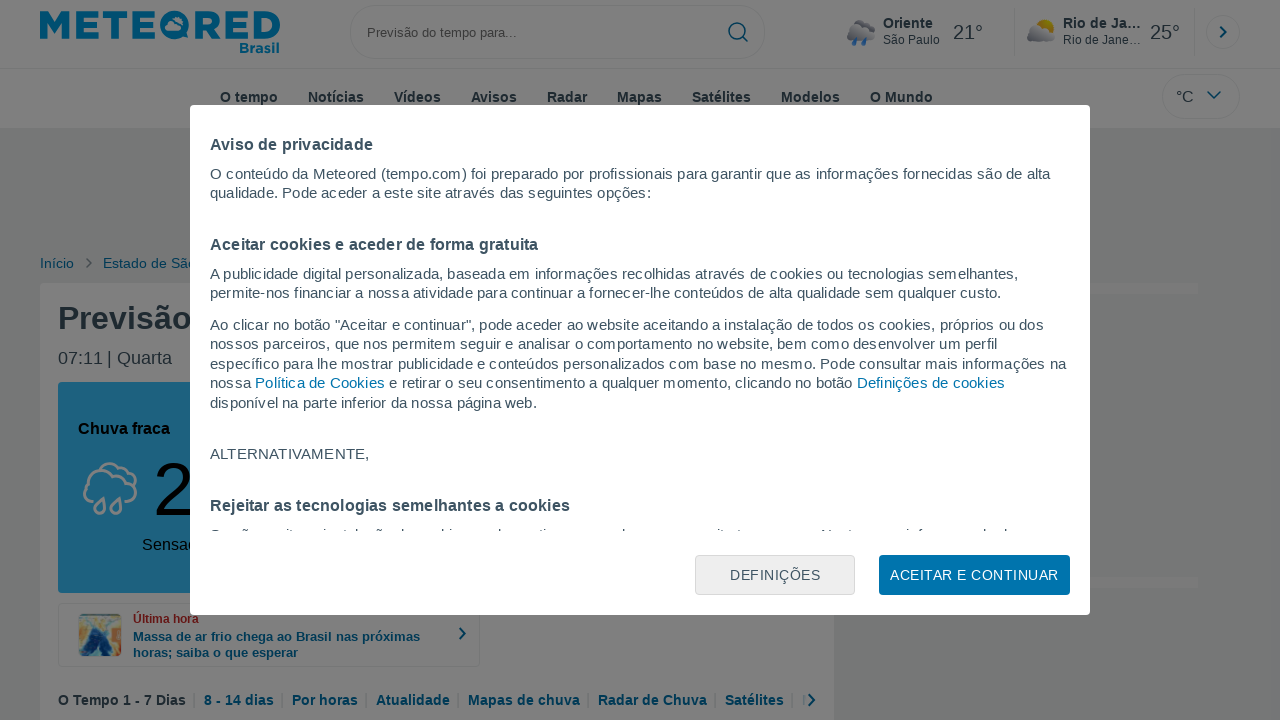

Located day 3 minimum temperature element
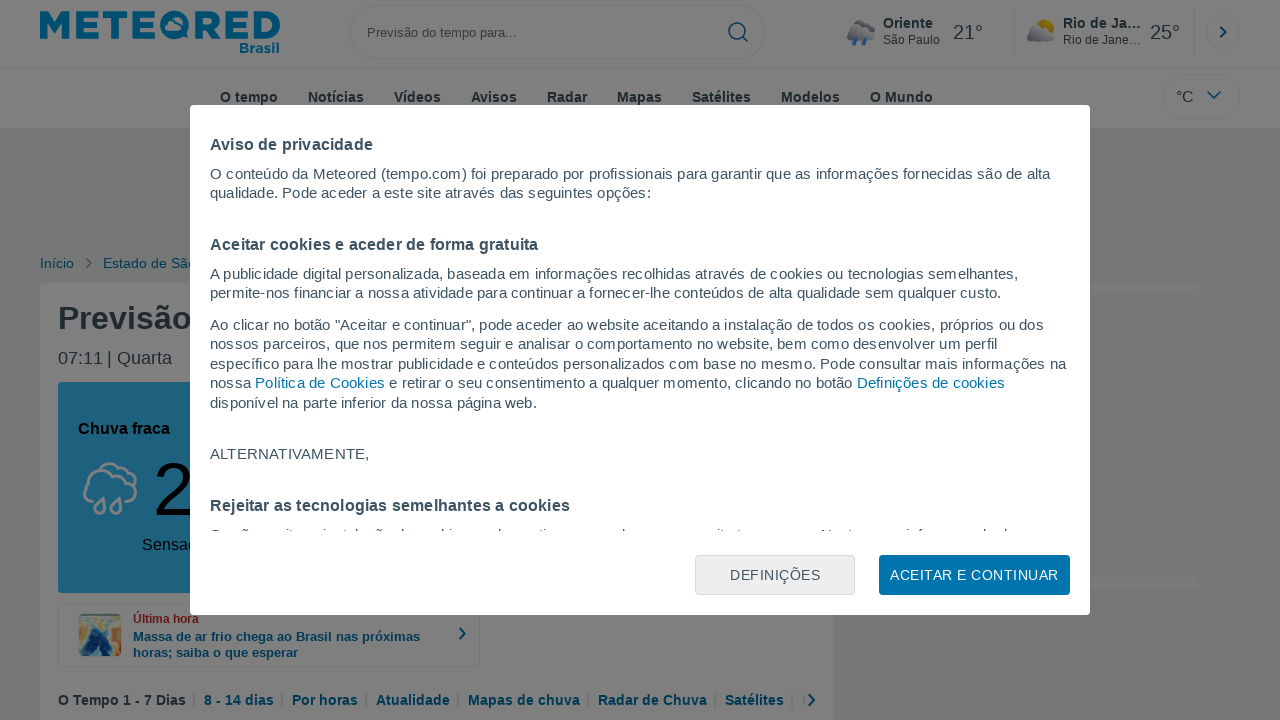

Verified day 3 forecast element is visible
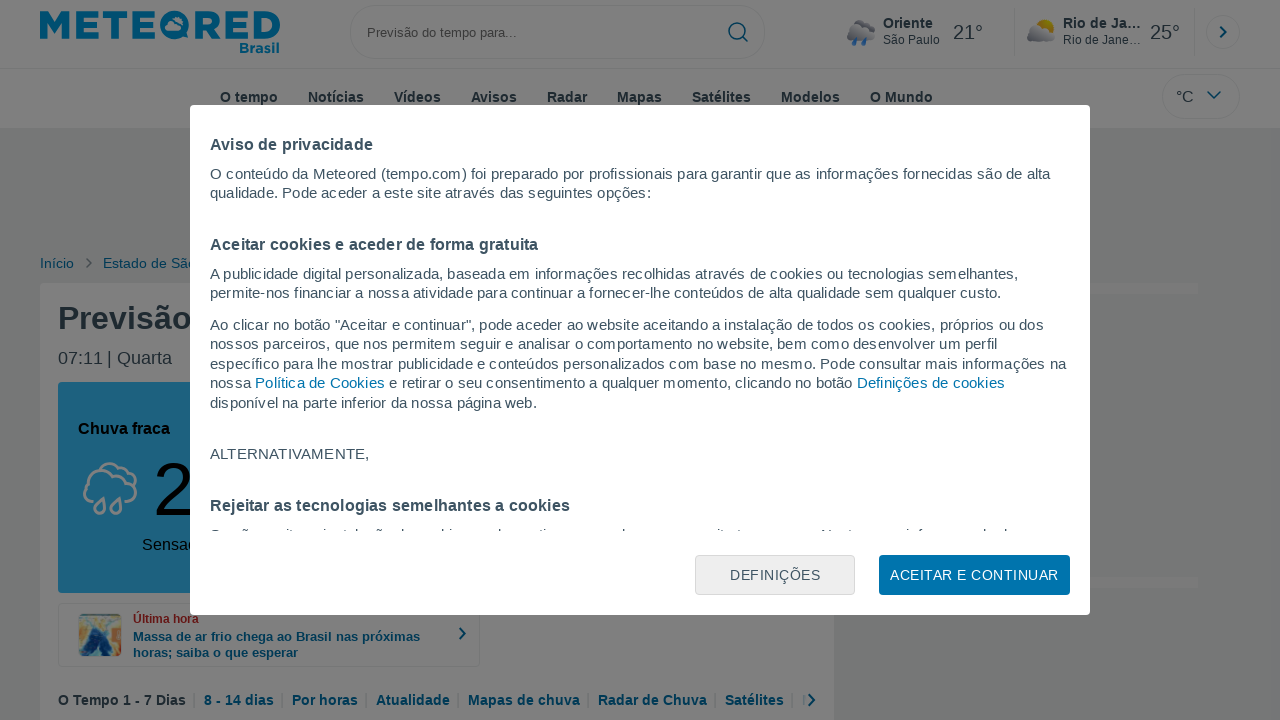

Verified day 3 maximum temperature is visible
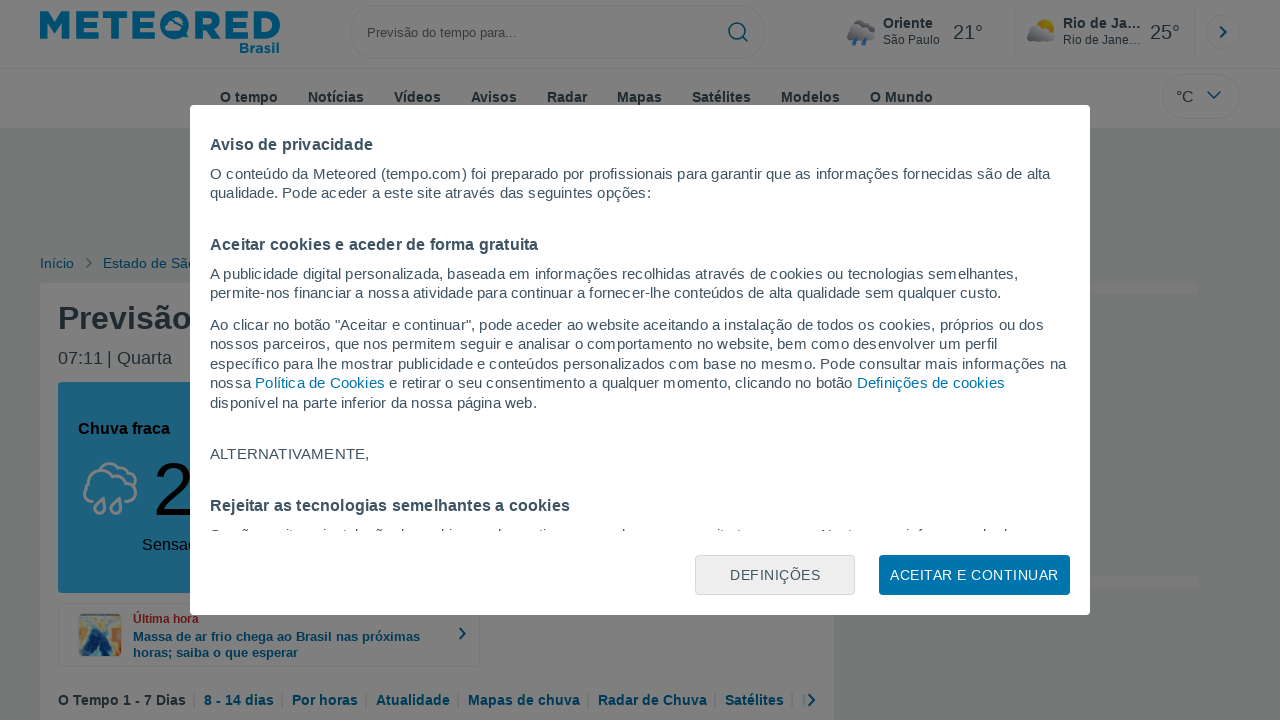

Verified day 3 minimum temperature is visible
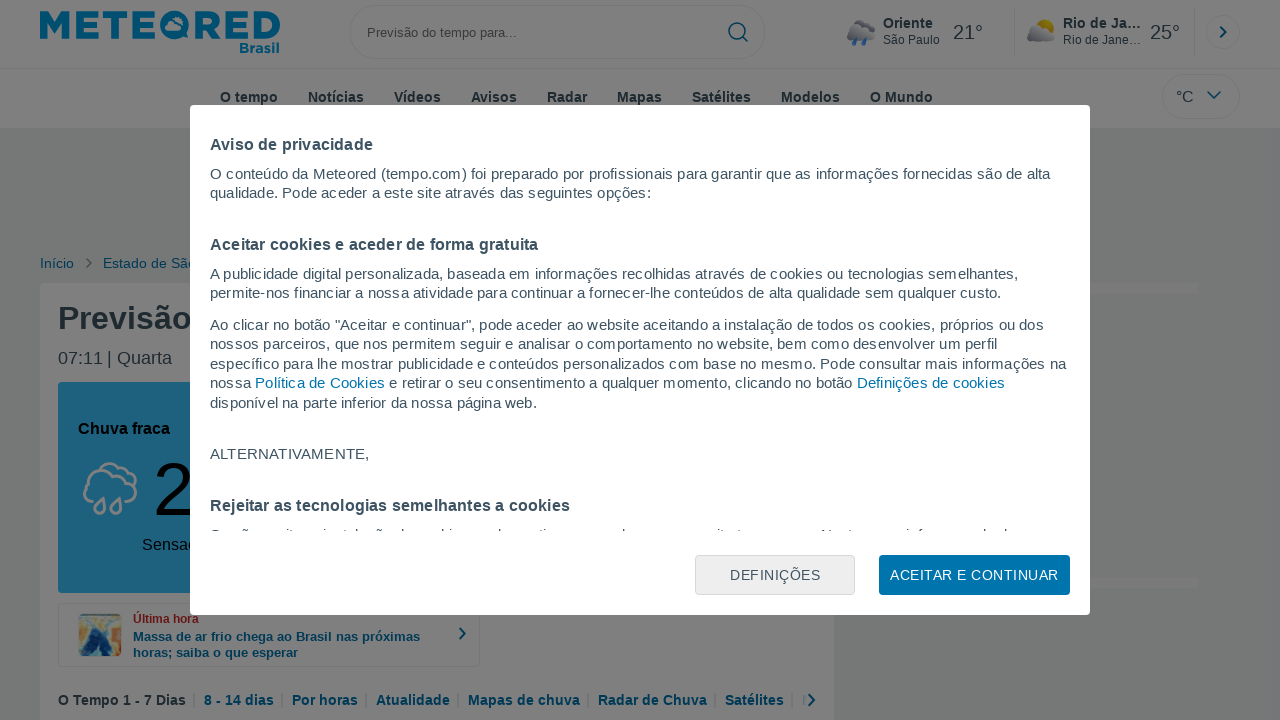

Located day 4 forecast element
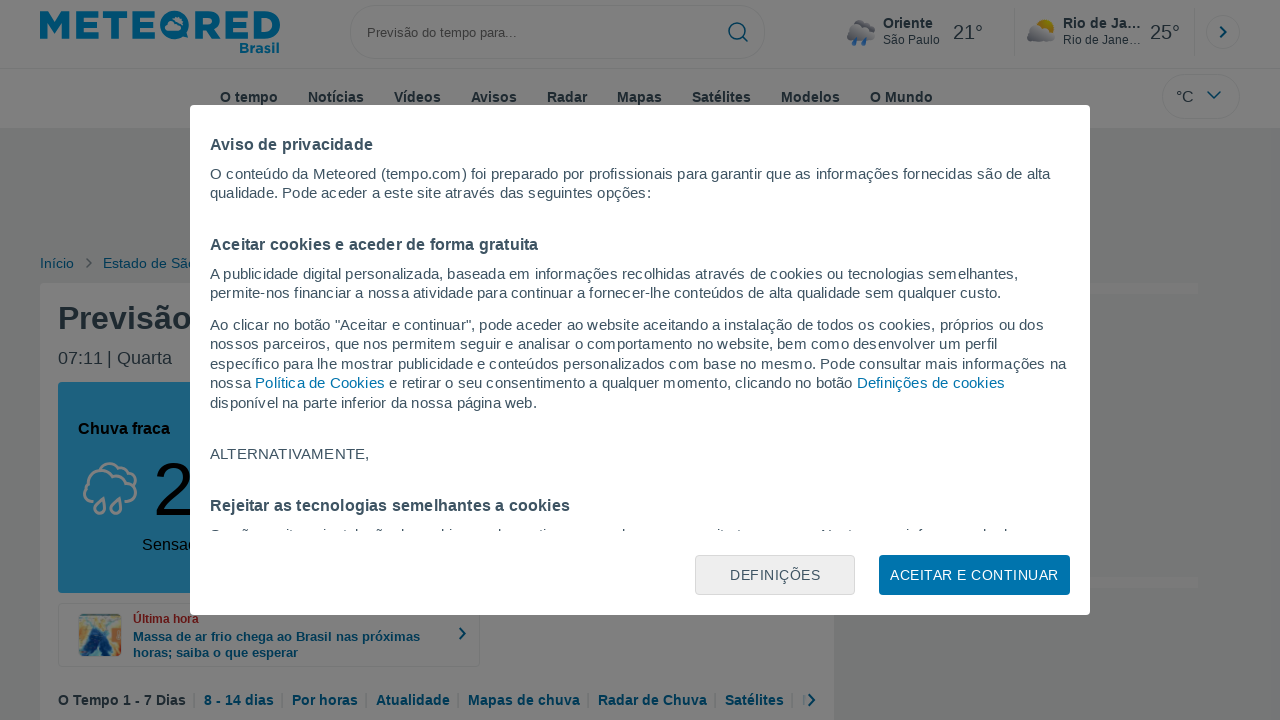

Located day 4 maximum temperature element
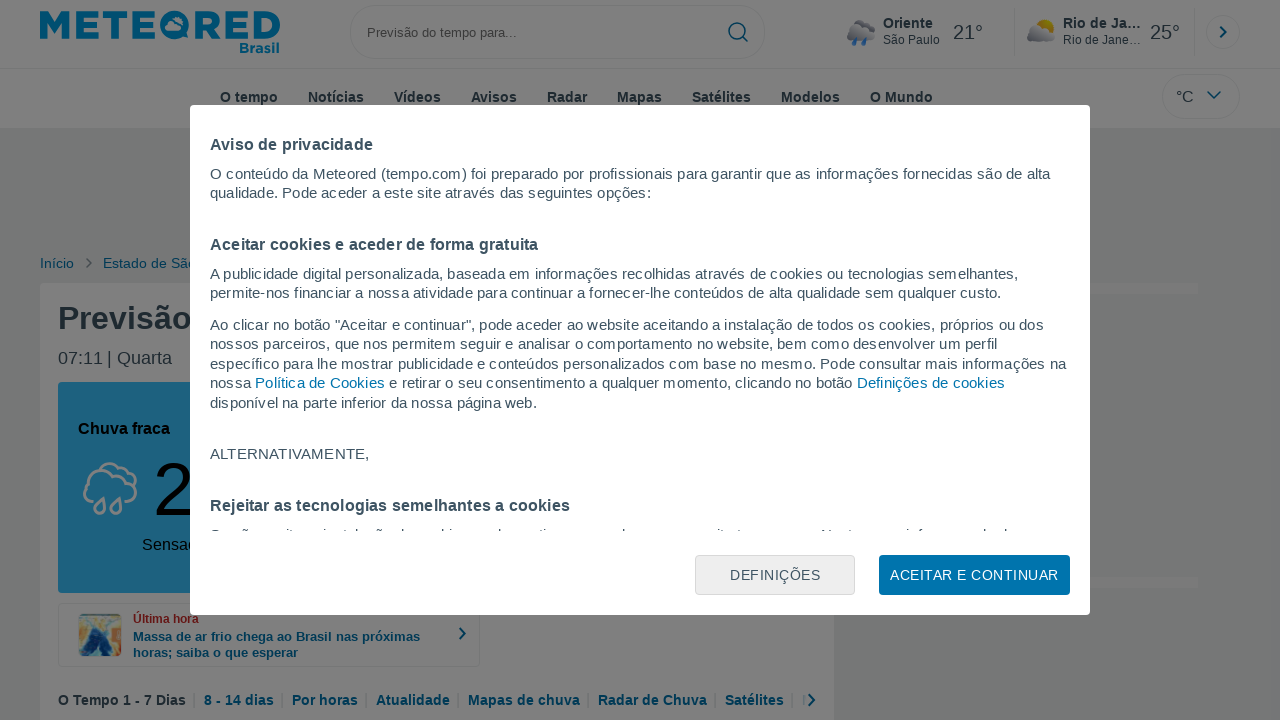

Located day 4 minimum temperature element
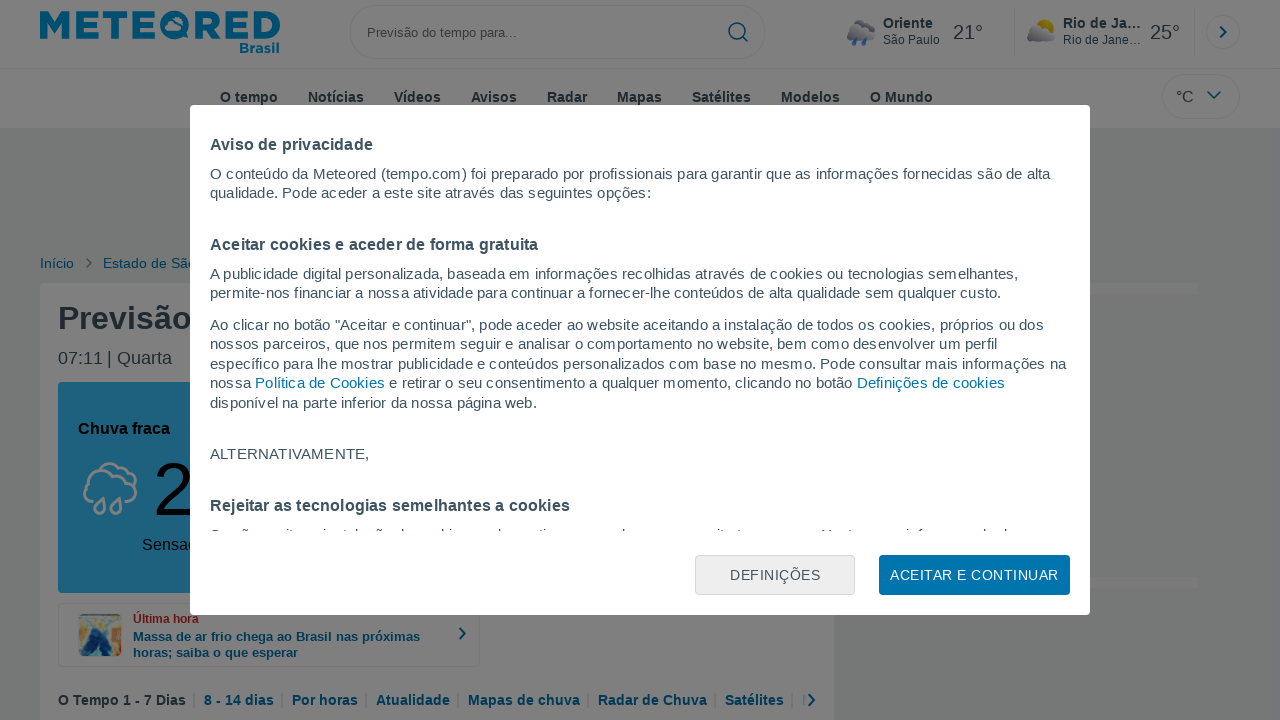

Verified day 4 forecast element is visible
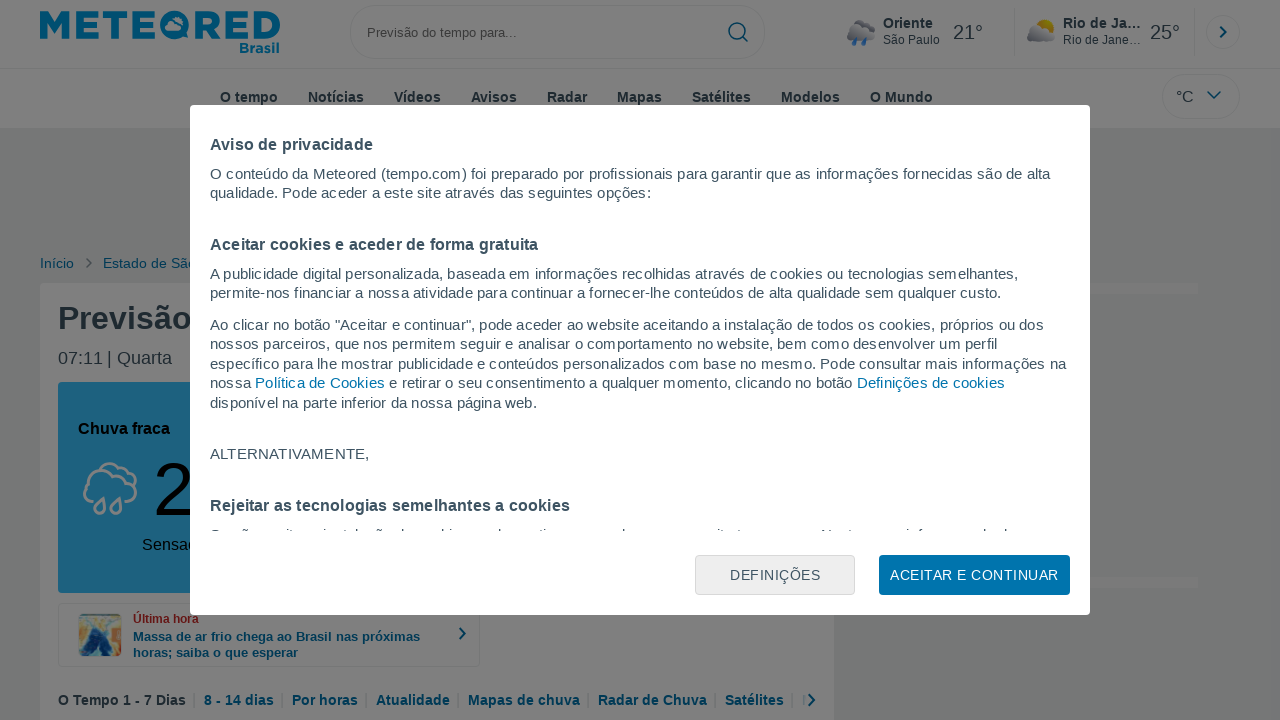

Verified day 4 maximum temperature is visible
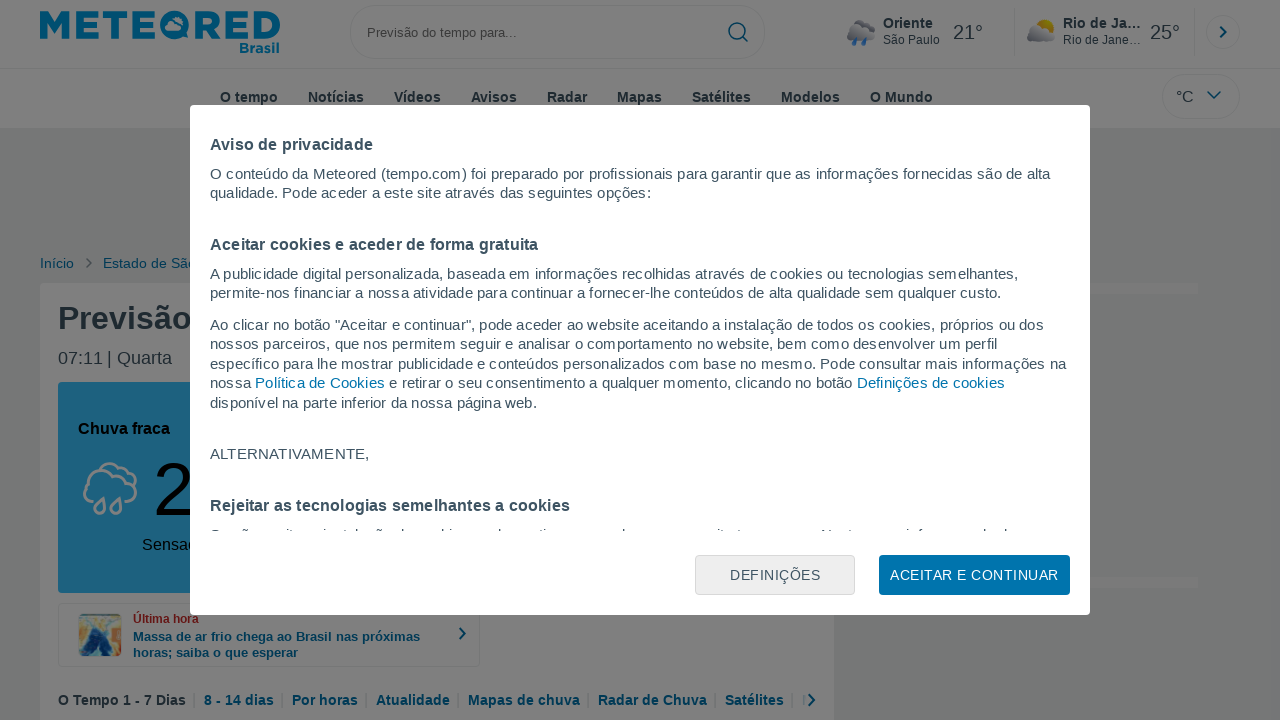

Verified day 4 minimum temperature is visible
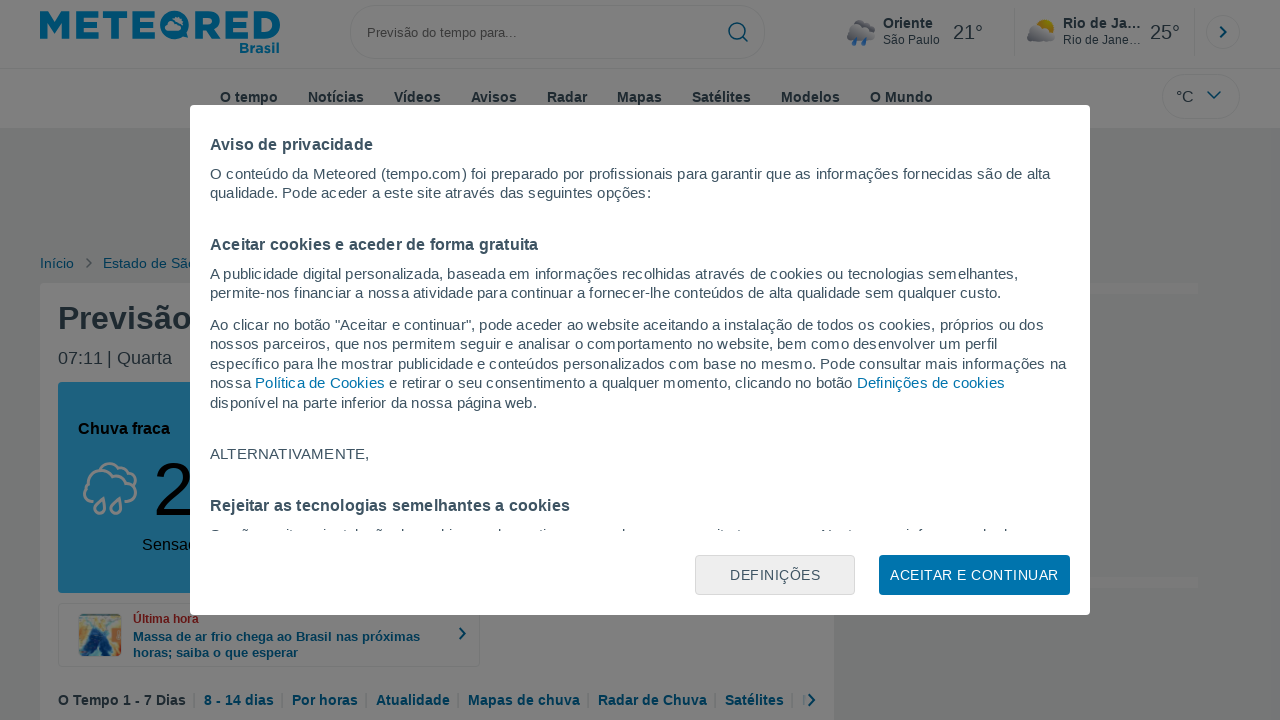

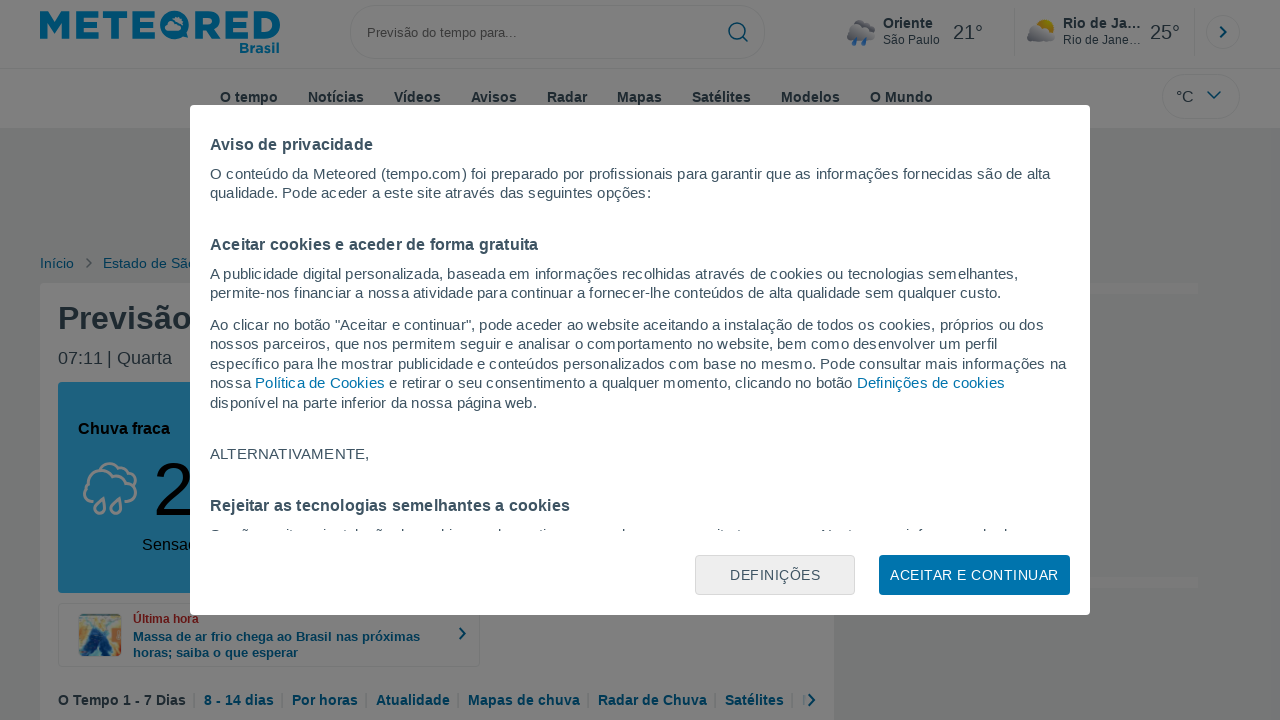